Tests scrolling functionality on a page with large content by scrolling to specific links using JavaScript executor

Starting URL: https://practice.cydeo.com/large

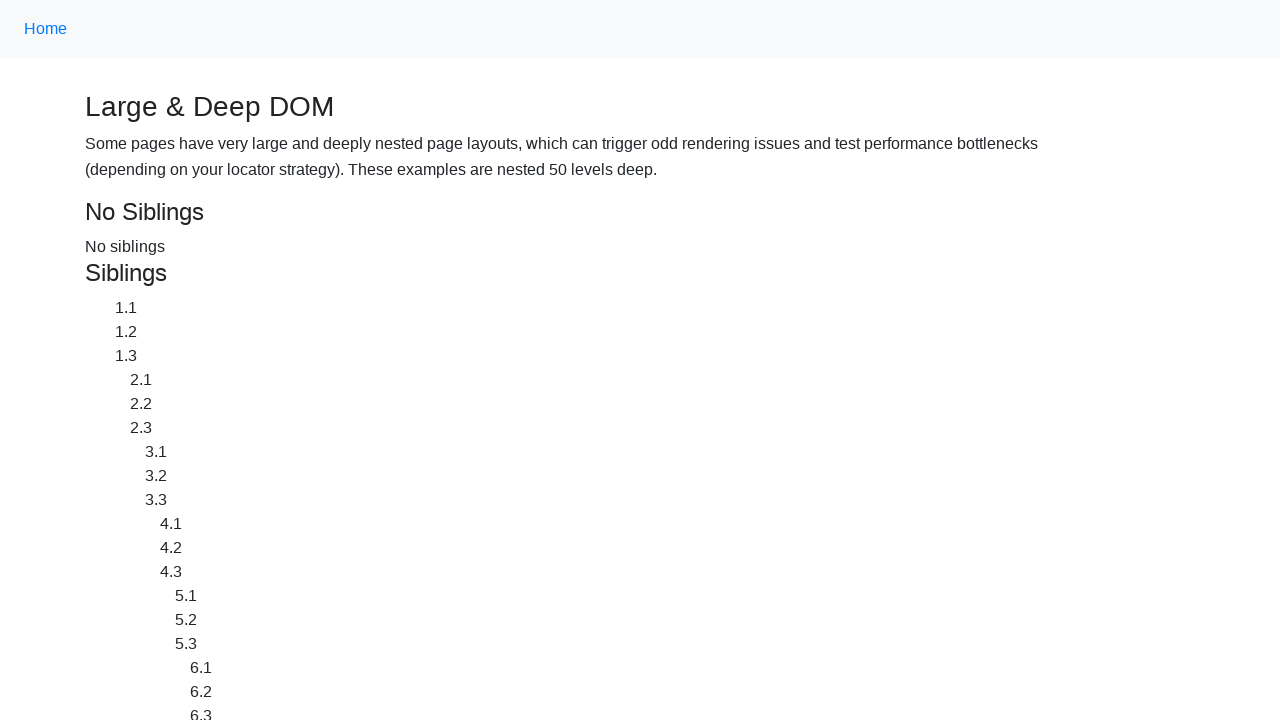

Located CYDEO link element
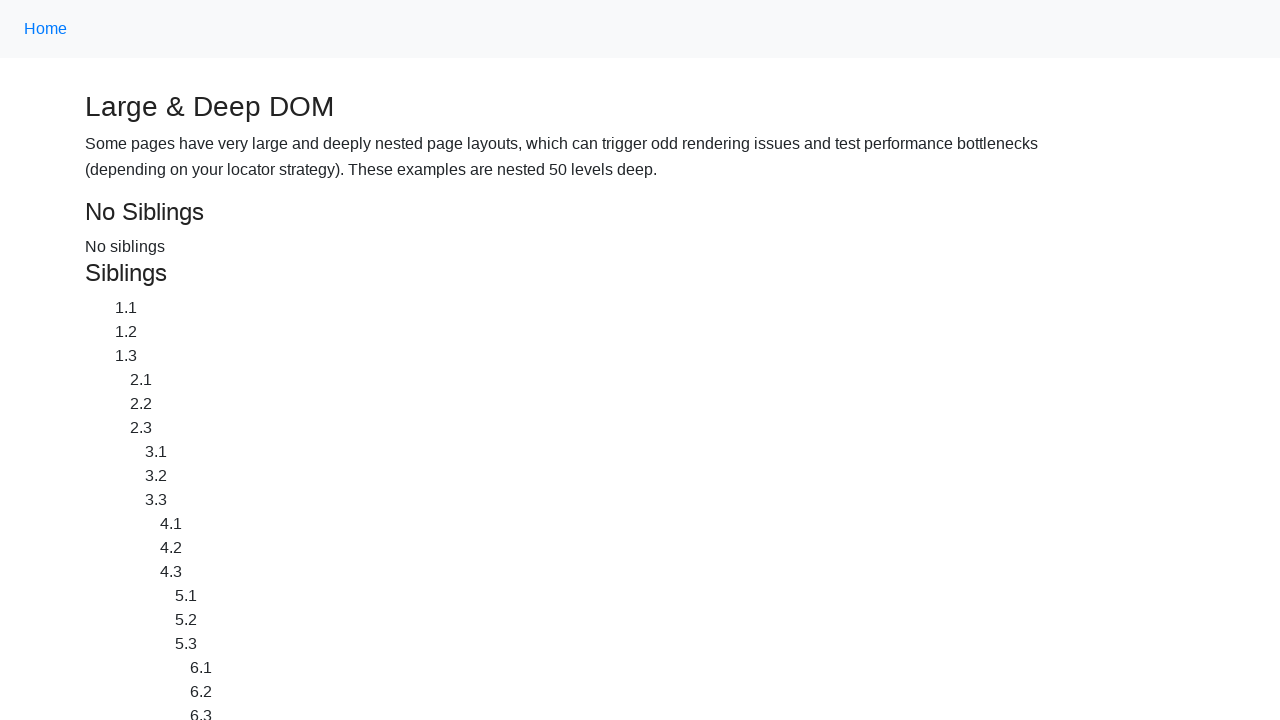

Located Home link element
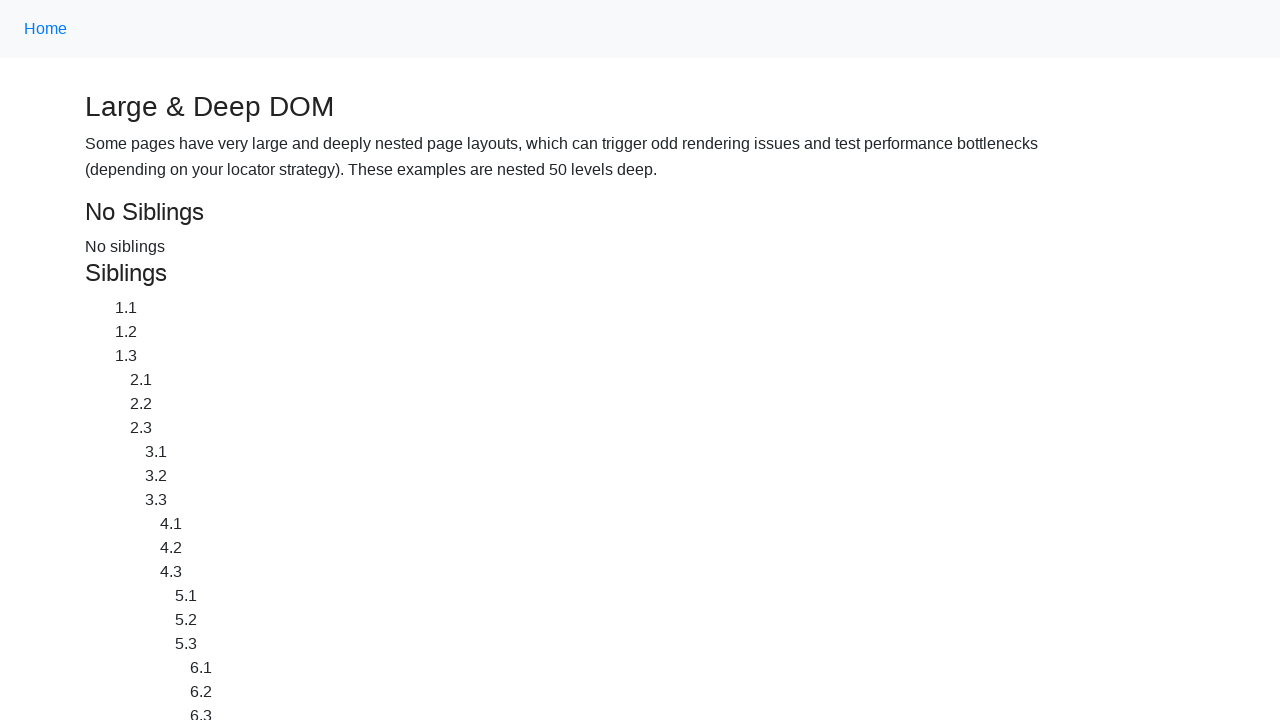

Scrolled down to CYDEO link using JavaScript executor
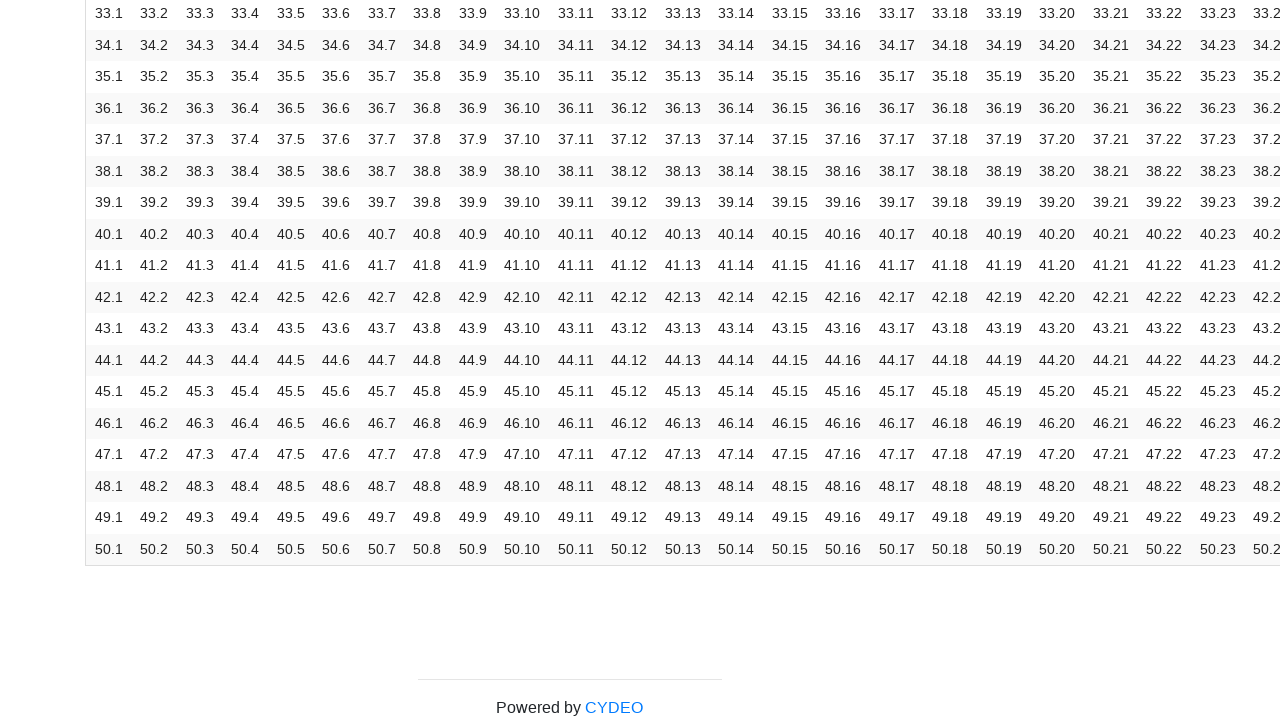

Waited 2 seconds to observe scroll effect
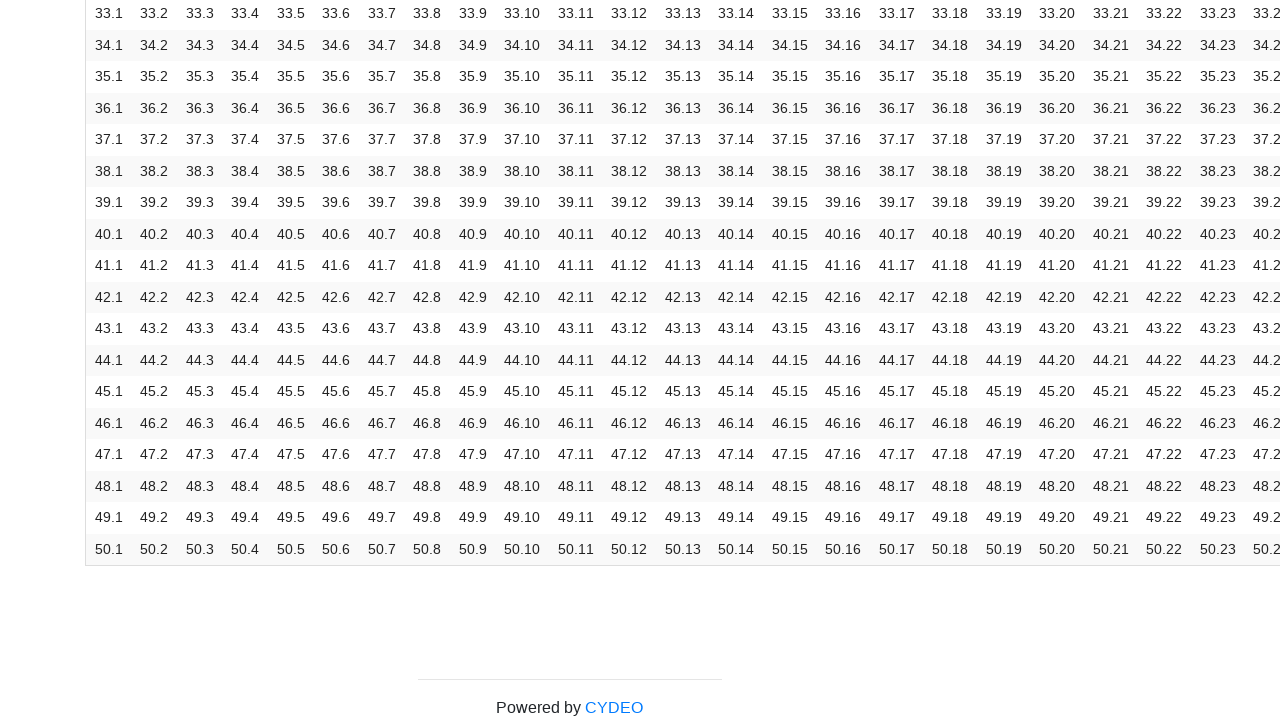

Scrolled up to Home link using JavaScript executor
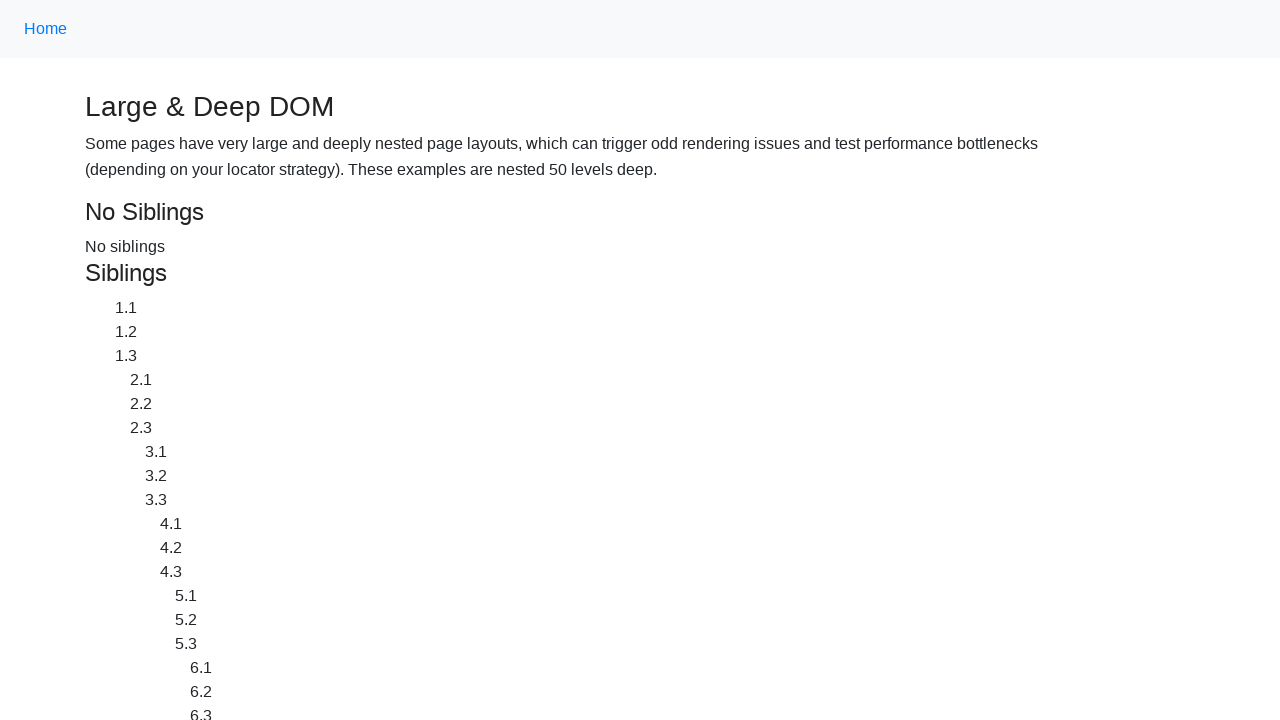

Waited 2 seconds to observe scroll effect
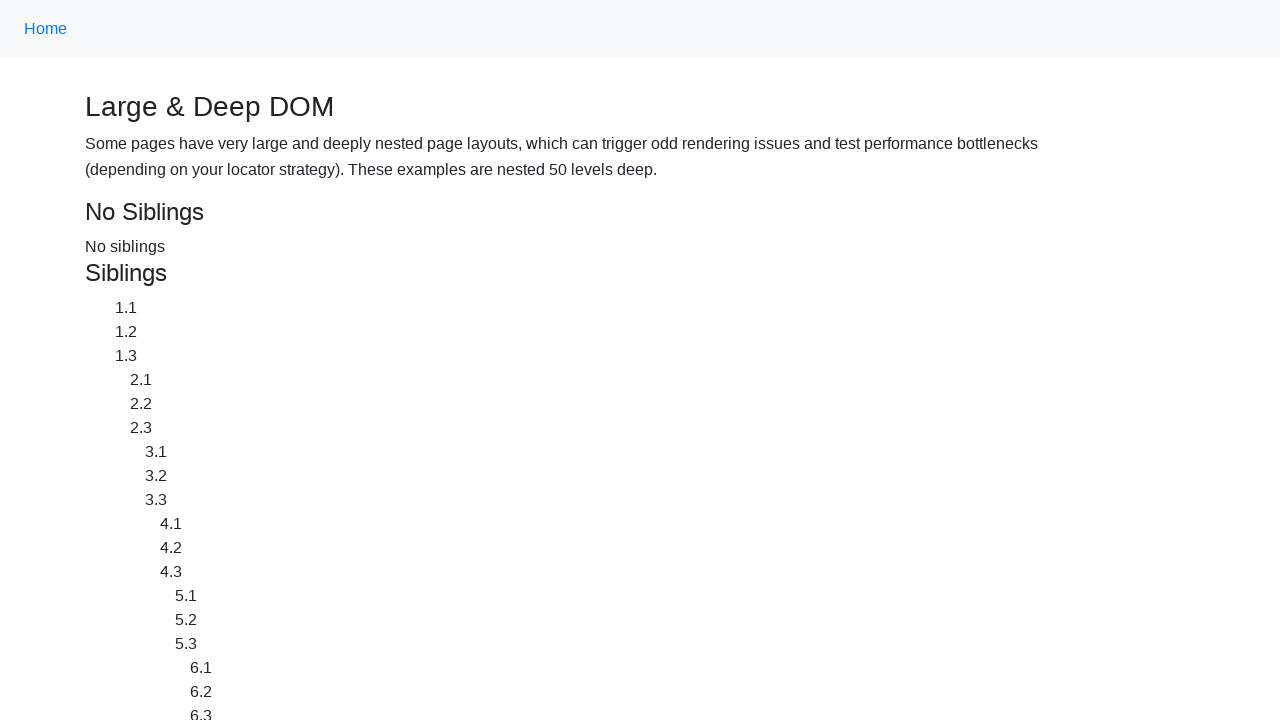

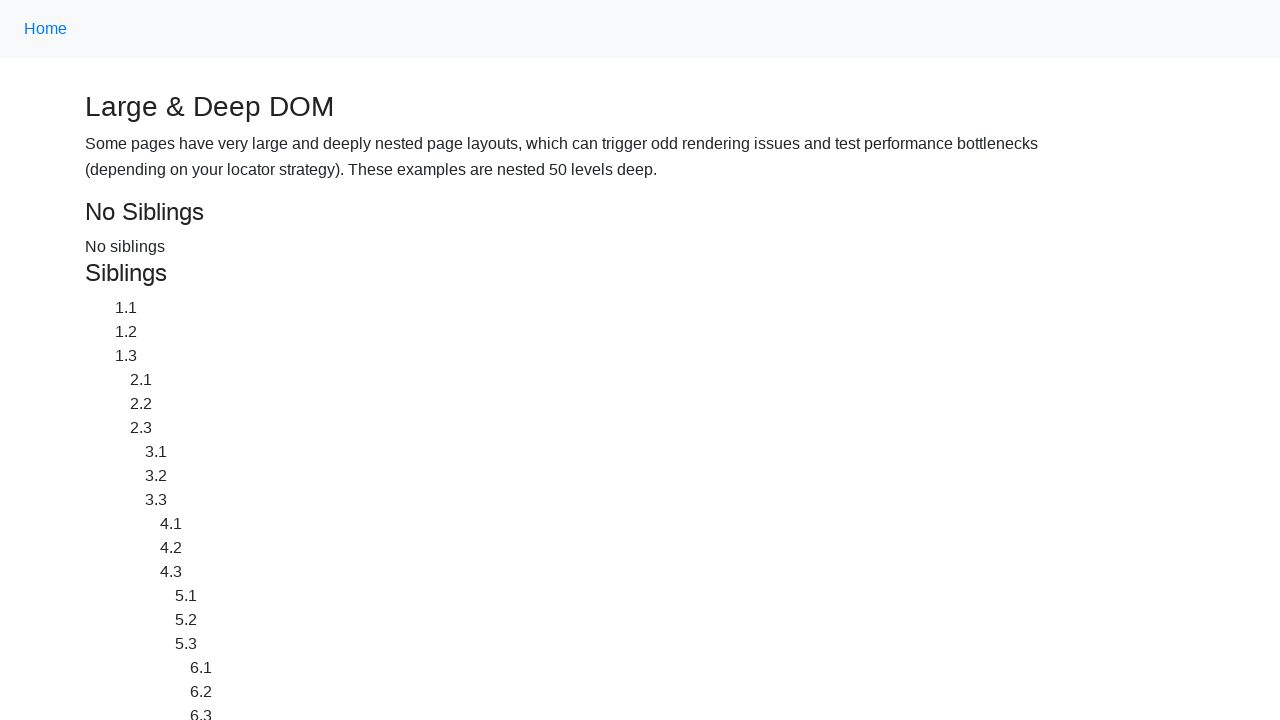